Tests form submission with empty email field to verify error handling

Starting URL: https://www.demoblaze.com/index.html

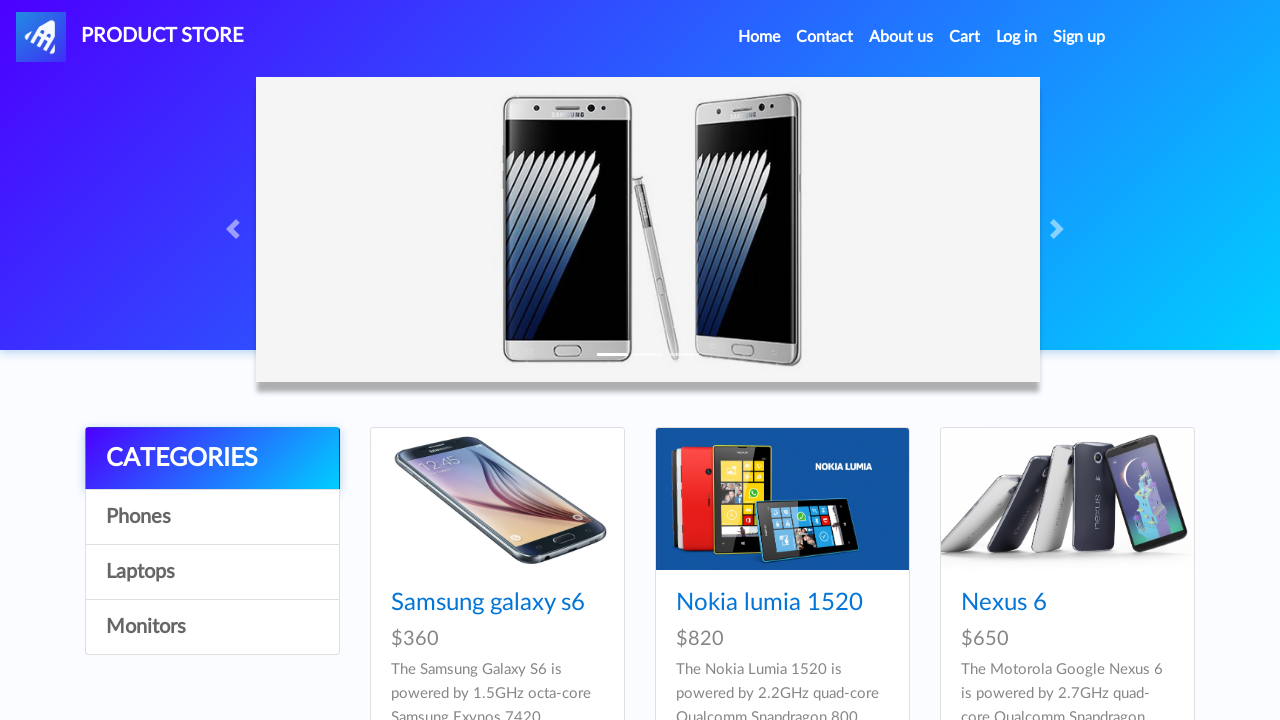

Clicked Contact link to open contact form at (825, 37) on xpath=//a[text()='Contact']
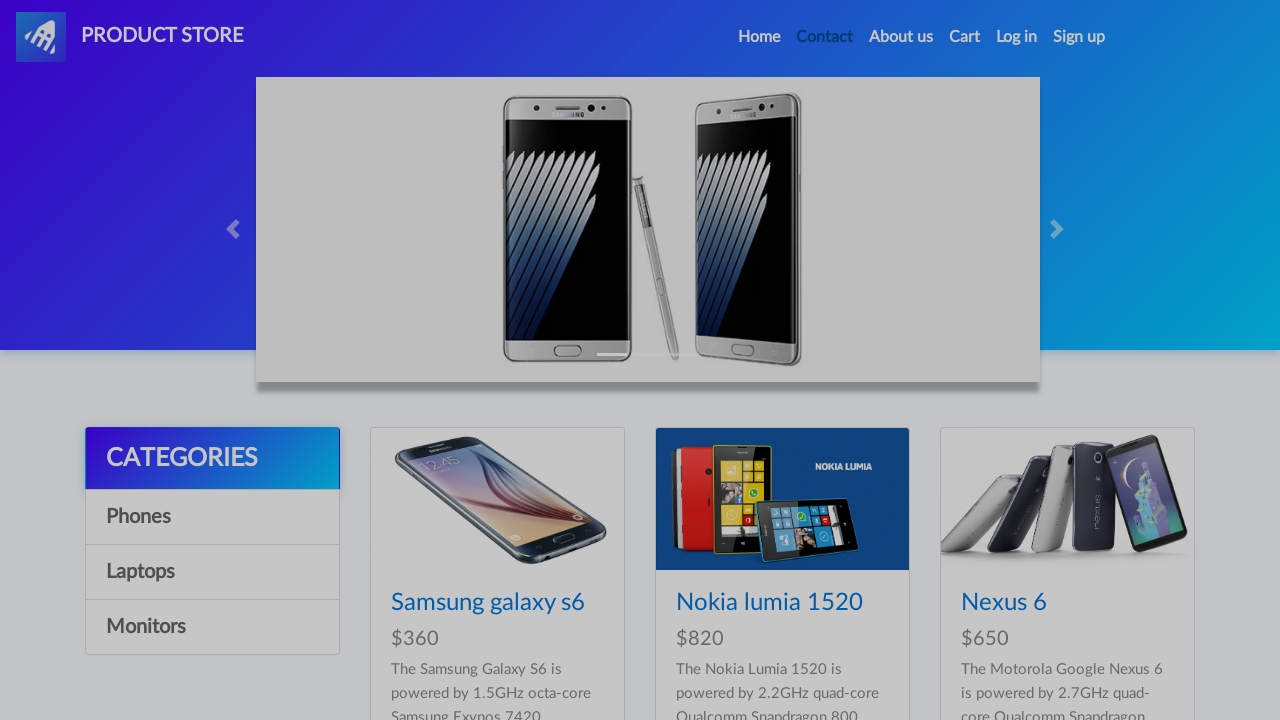

Contact modal dialog loaded and became visible
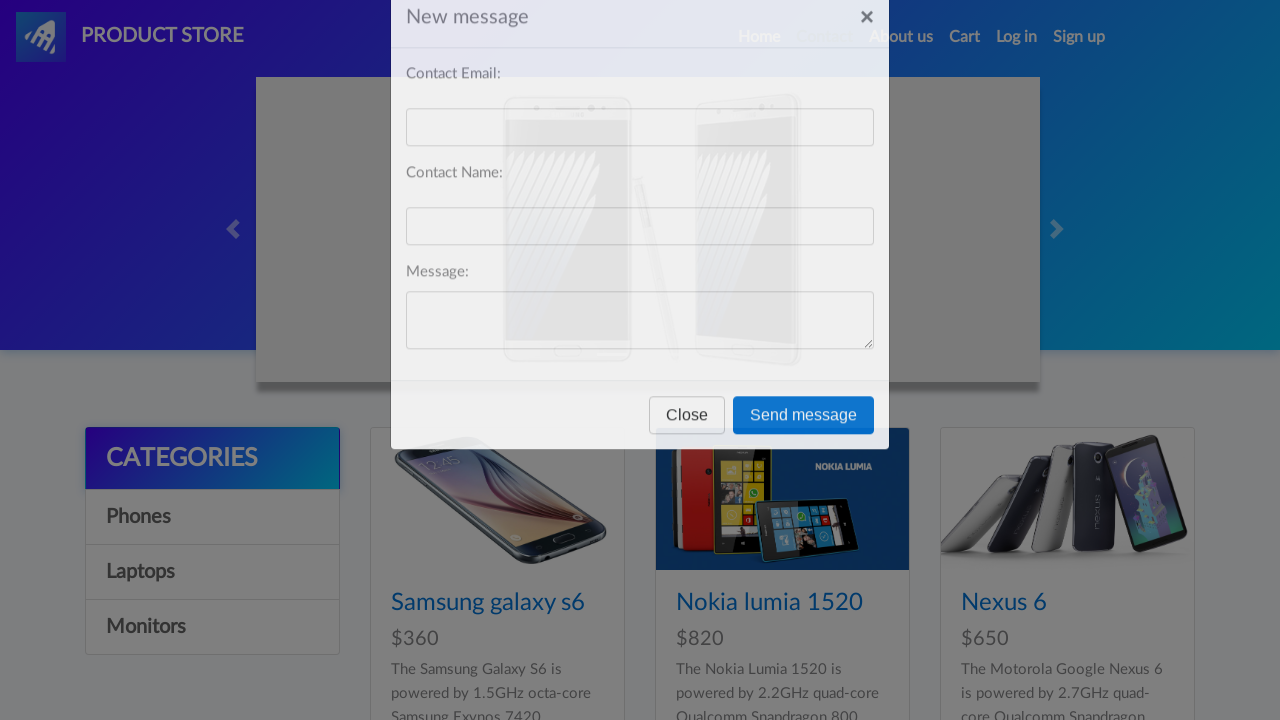

Filled recipient name field with 'John Doe' on #recipient-name
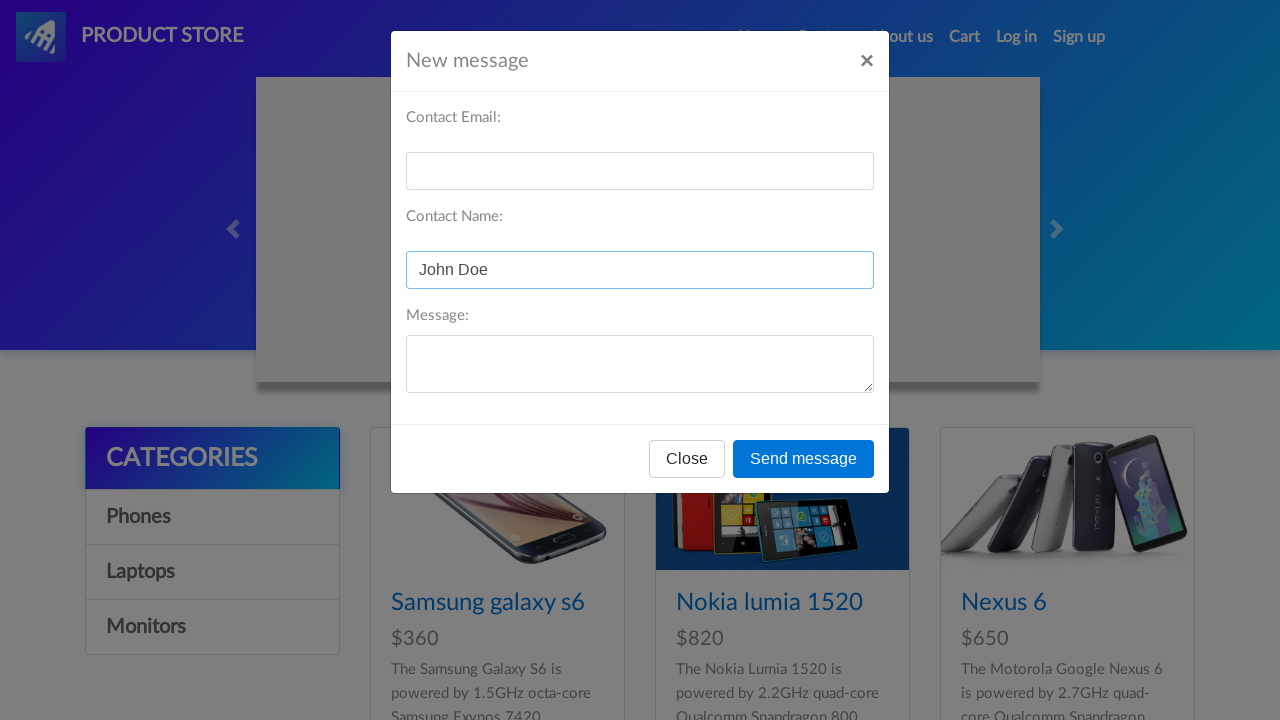

Left email field empty (intentional for error testing) on #recipient-email
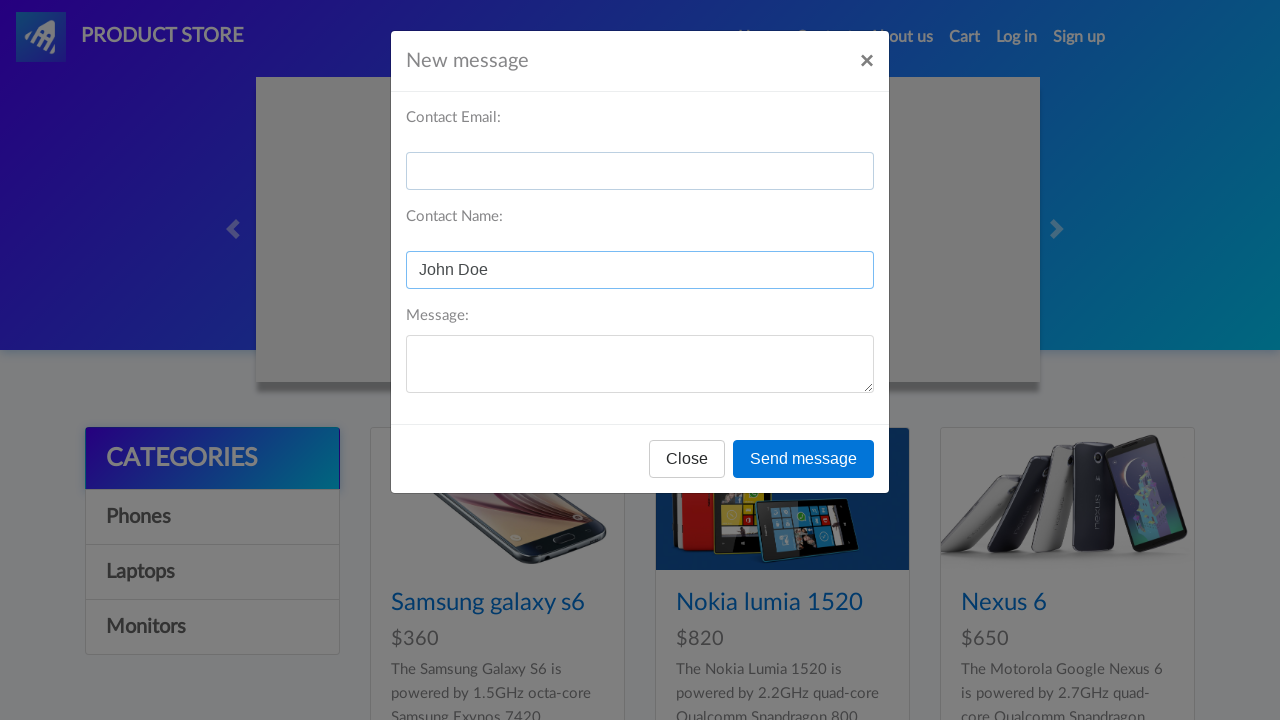

Filled message field with 'Test message' on #message-text
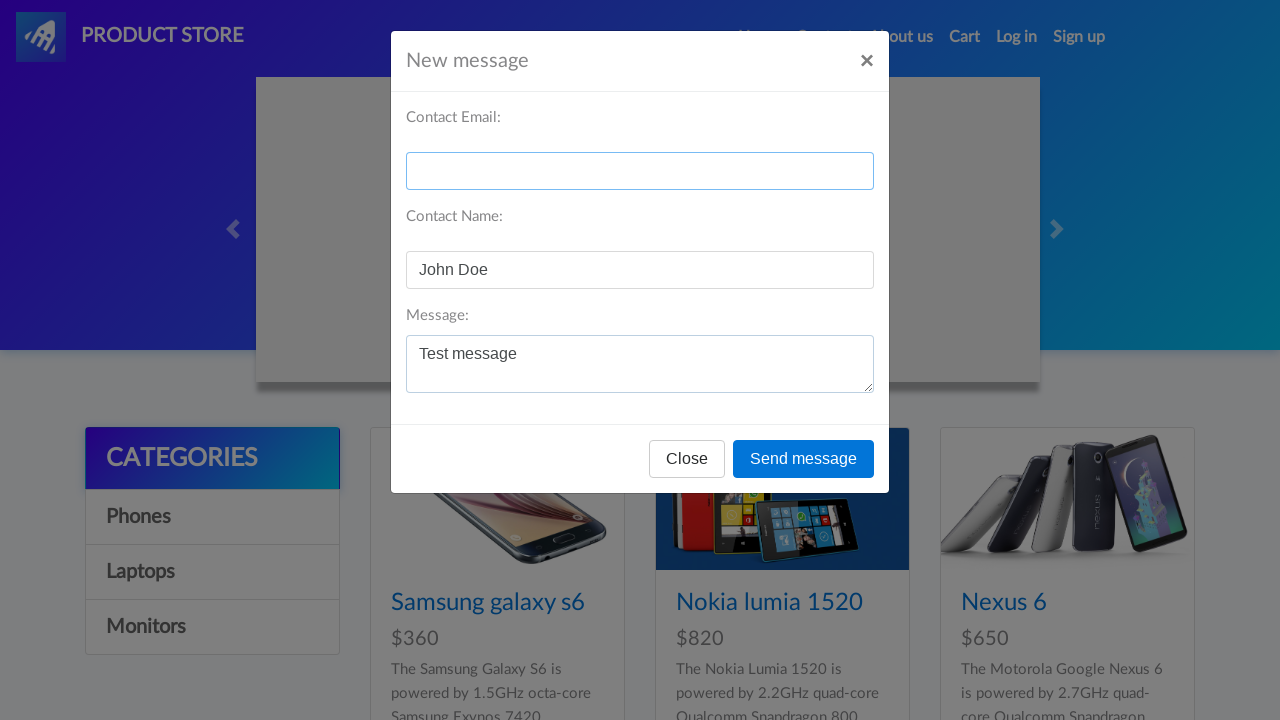

Clicked Send message button to submit form with empty email at (804, 459) on xpath=//div[@id='exampleModal']//button[text()='Send message']
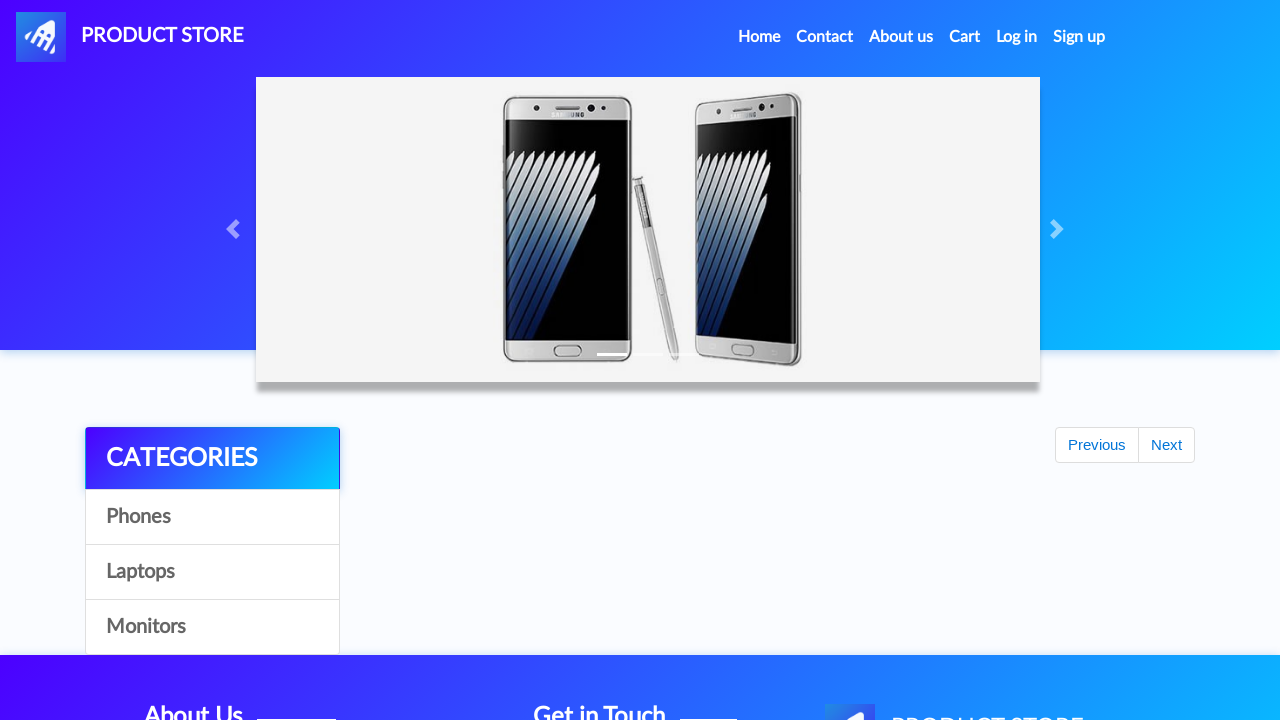

Set up dialog handler to accept any alerts
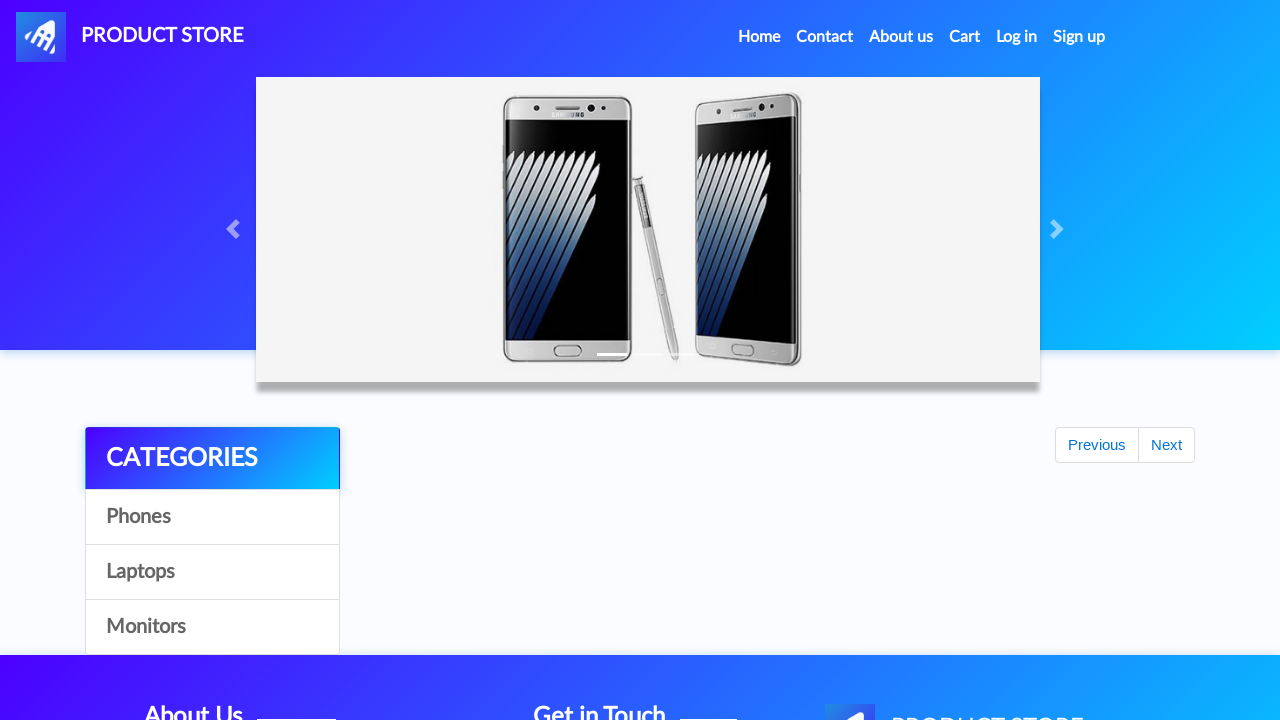

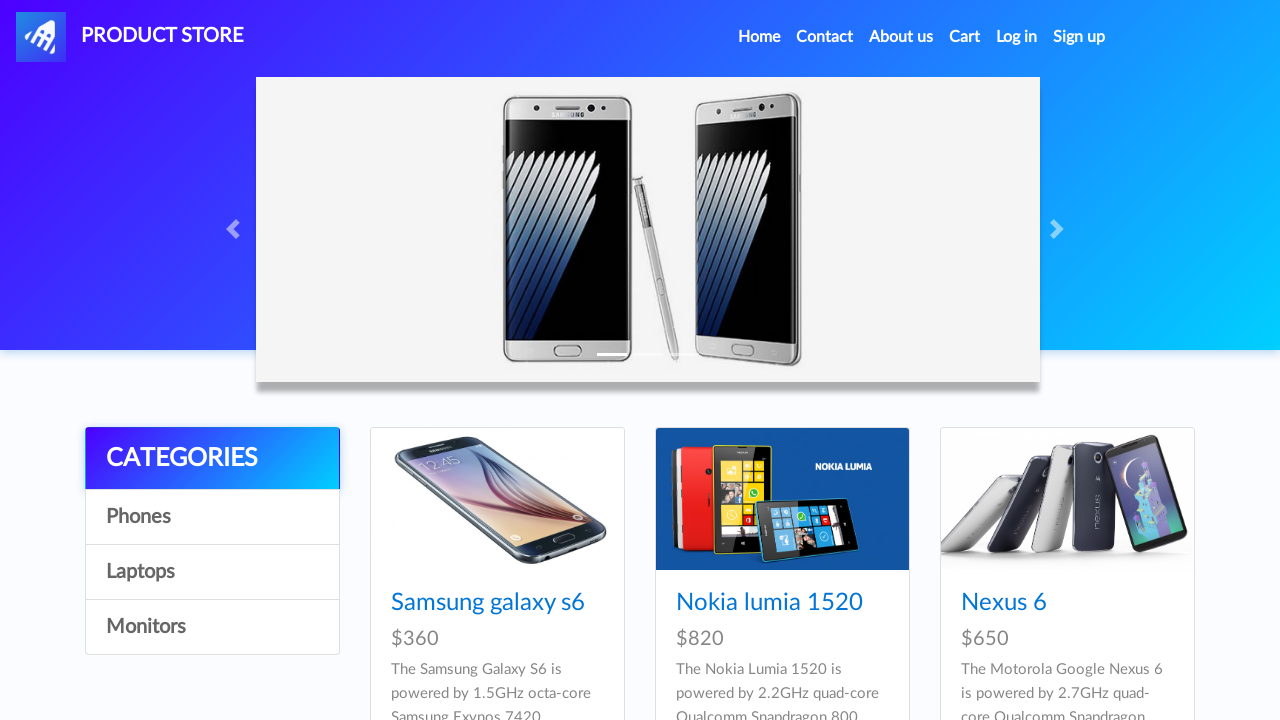